Tests clicking multiple links in the footer section of a practice page, opening each in a new tab using keyboard shortcuts, then iterating through all opened tabs to verify they loaded correctly.

Starting URL: http://qaclickacademy.com/practice.php

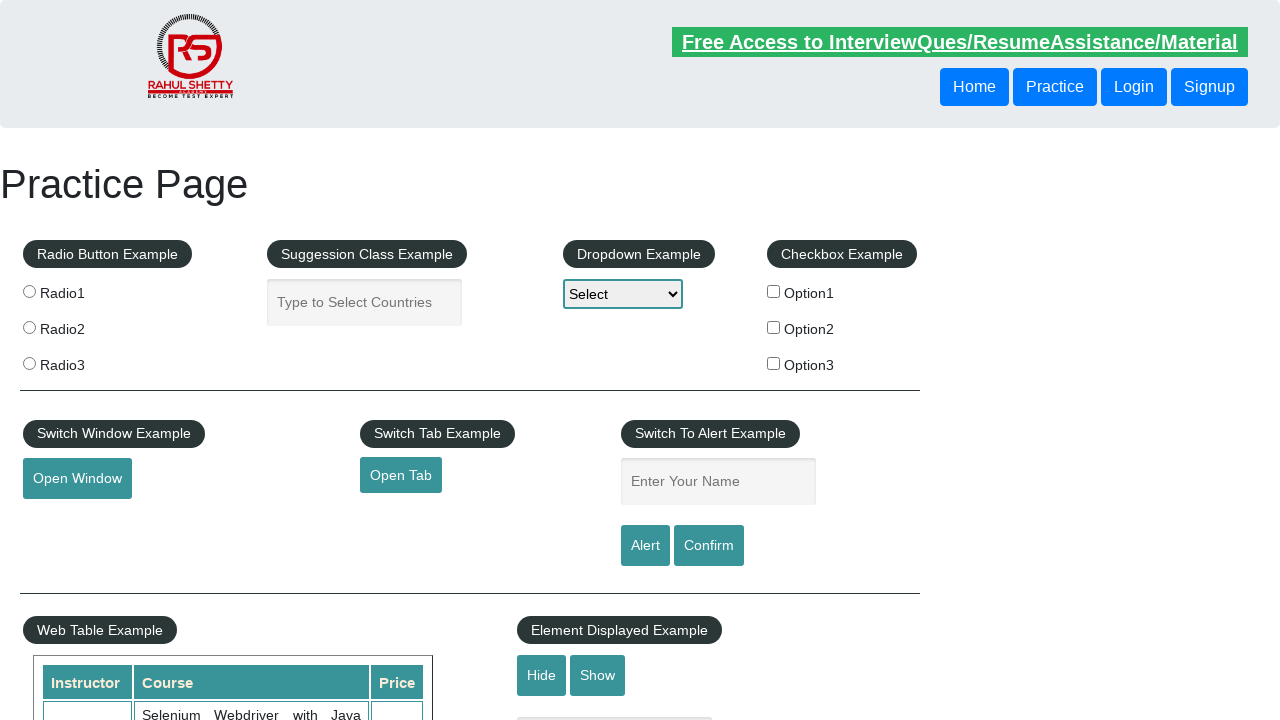

Footer section loaded (selector #gf-BIG found)
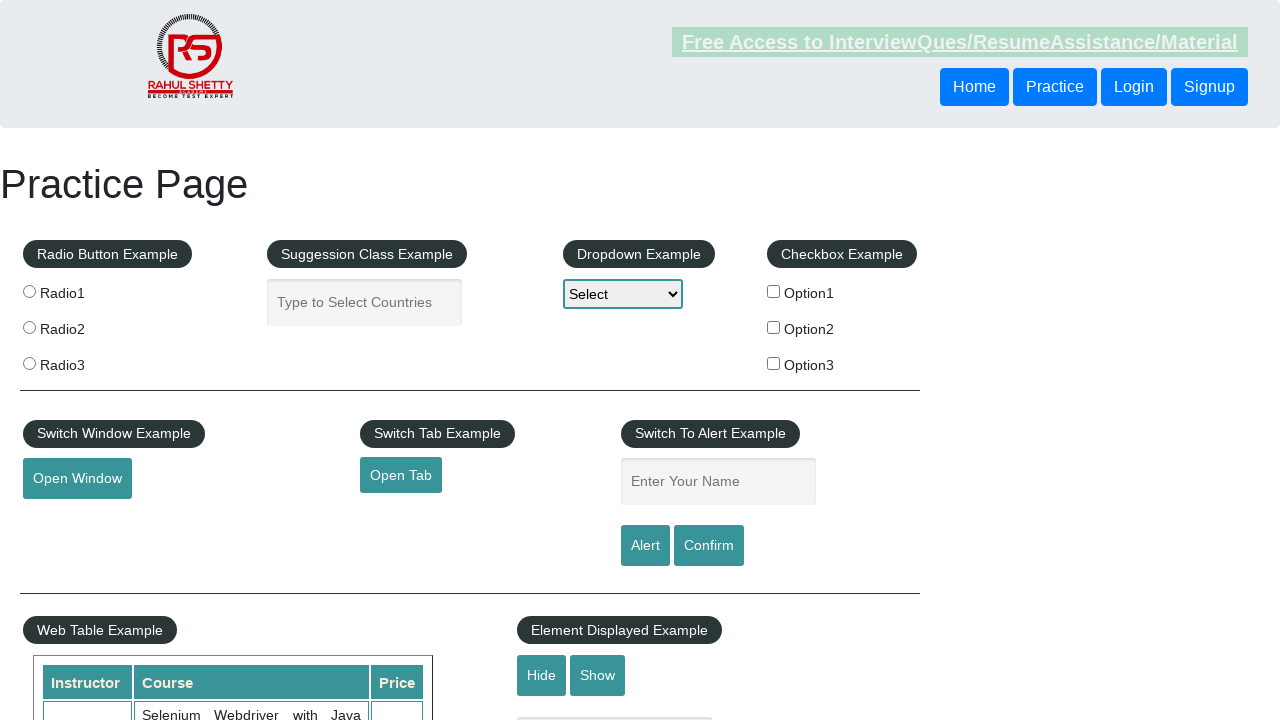

Located footer element
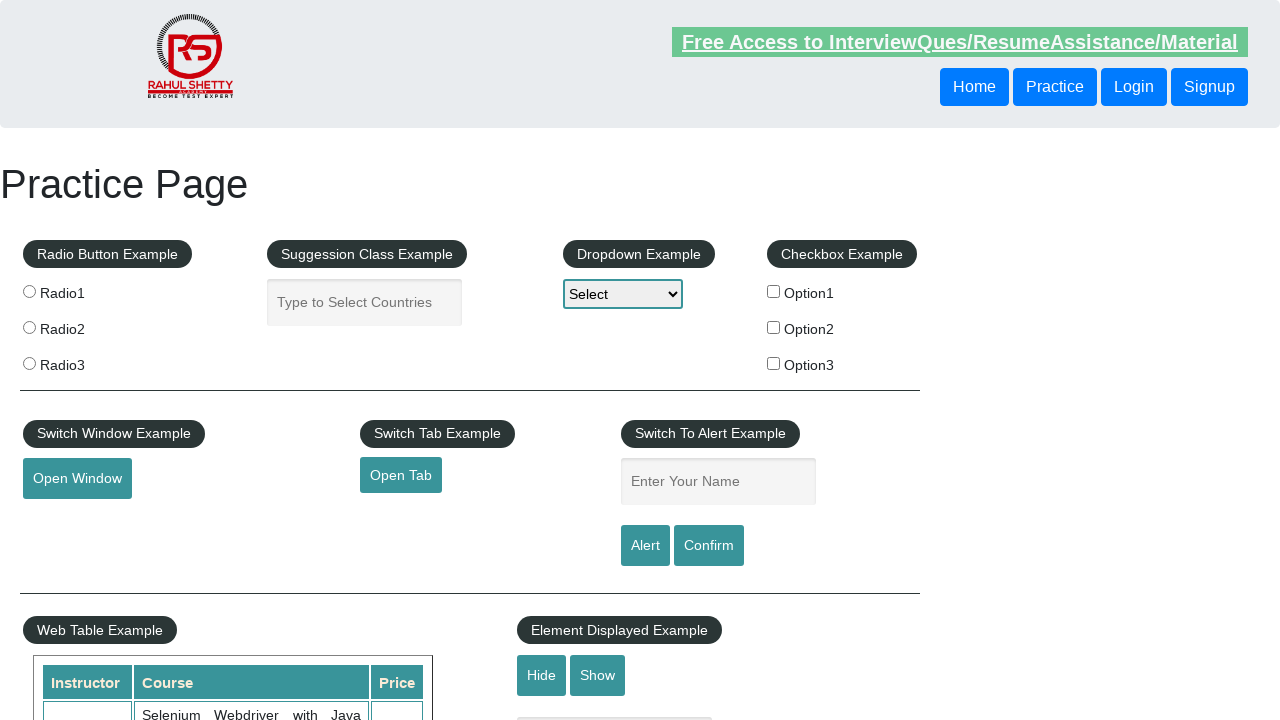

Located all links in first footer column
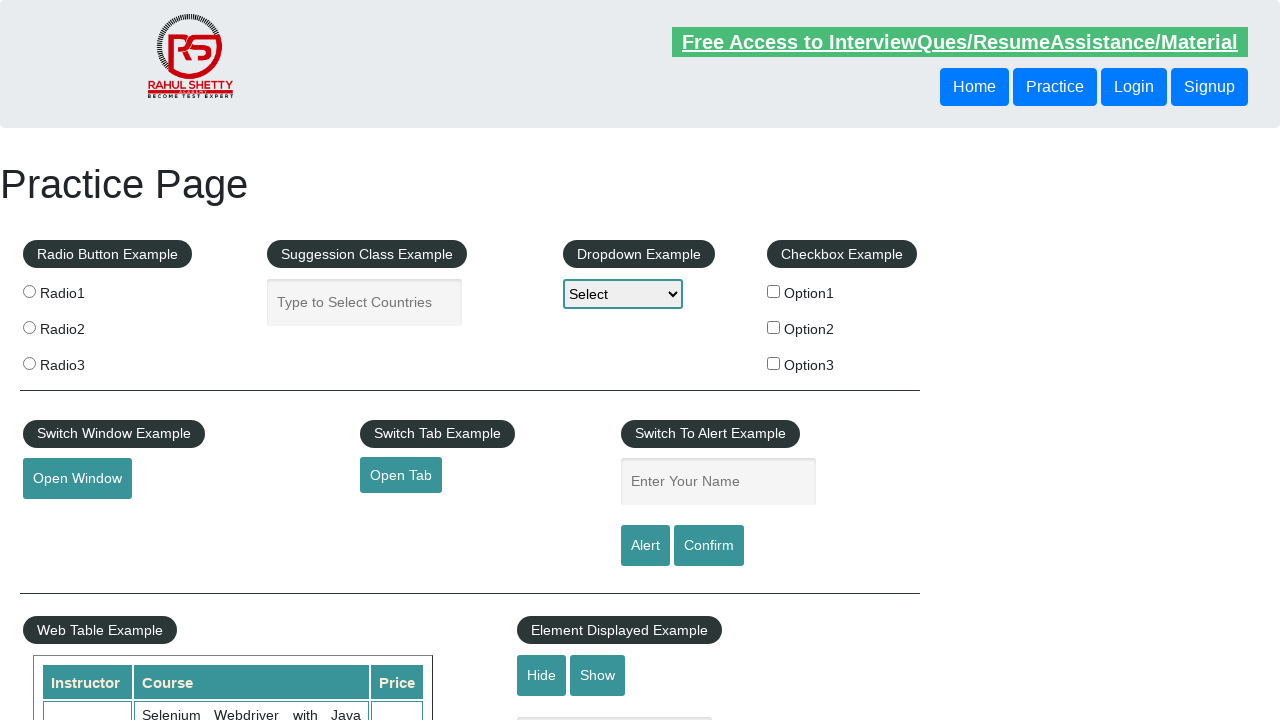

Found 5 links in footer column
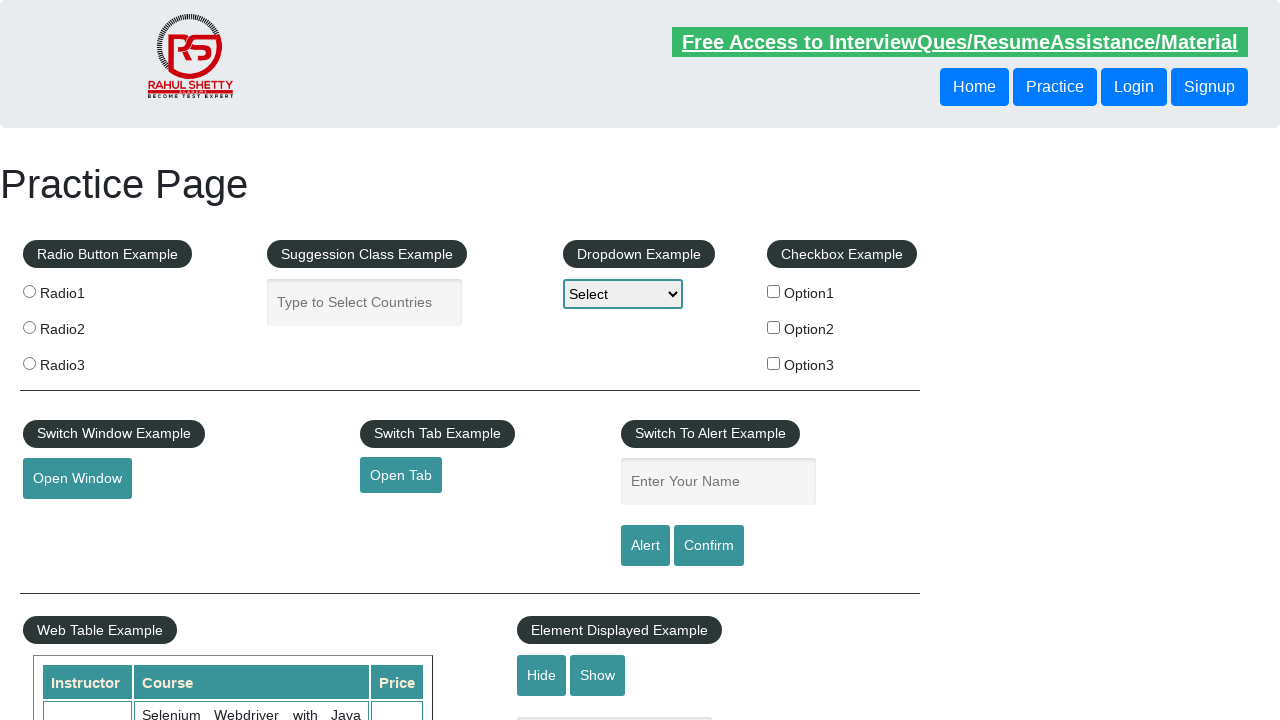

Clicked footer link 1 with Ctrl modifier to open in new tab at (68, 520) on #gf-BIG >> xpath=//table/tbody/tr/td[1]/ul >> a >> nth=1
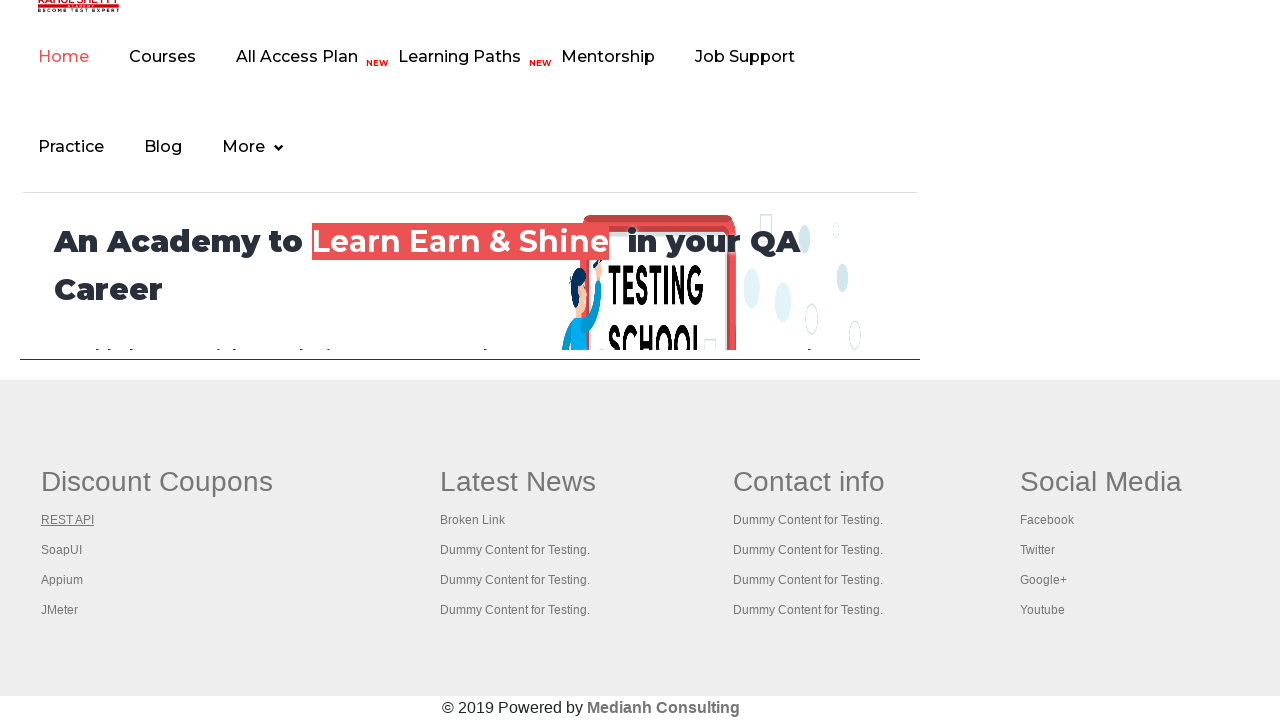

Waited 2 seconds for new tab to load
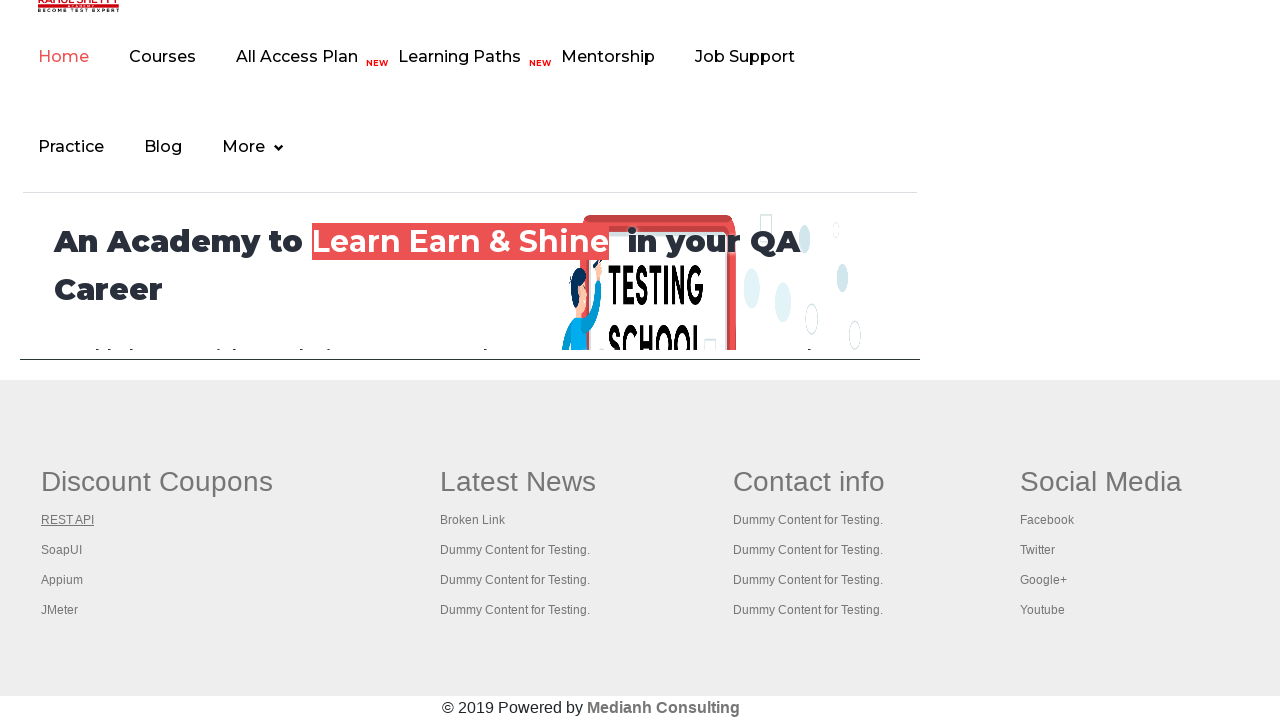

Clicked footer link 2 with Ctrl modifier to open in new tab at (62, 550) on #gf-BIG >> xpath=//table/tbody/tr/td[1]/ul >> a >> nth=2
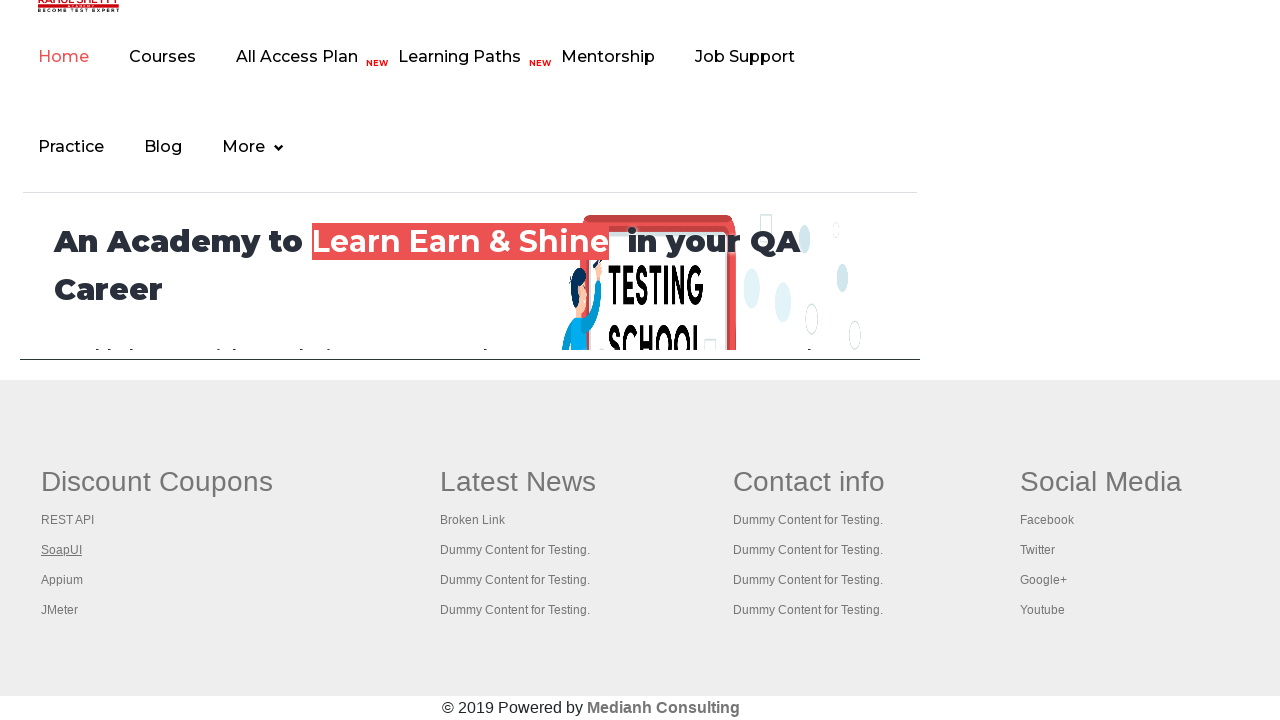

Waited 2 seconds for new tab to load
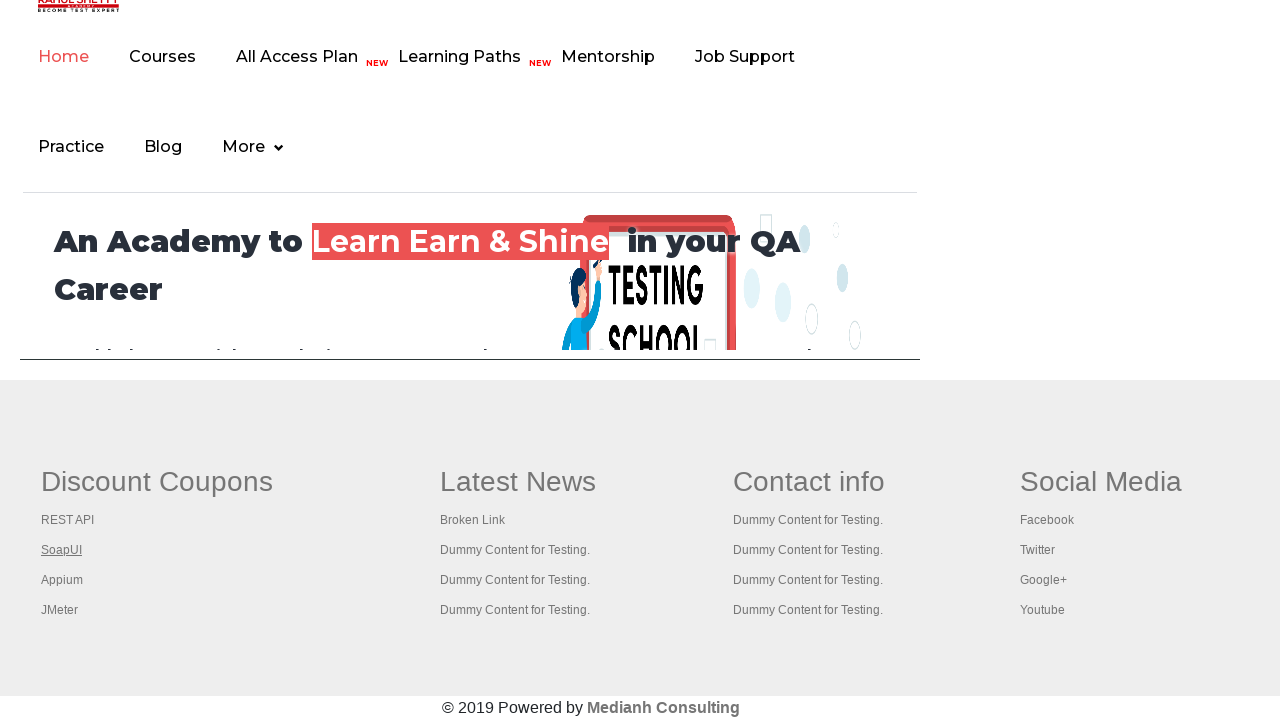

Clicked footer link 3 with Ctrl modifier to open in new tab at (62, 580) on #gf-BIG >> xpath=//table/tbody/tr/td[1]/ul >> a >> nth=3
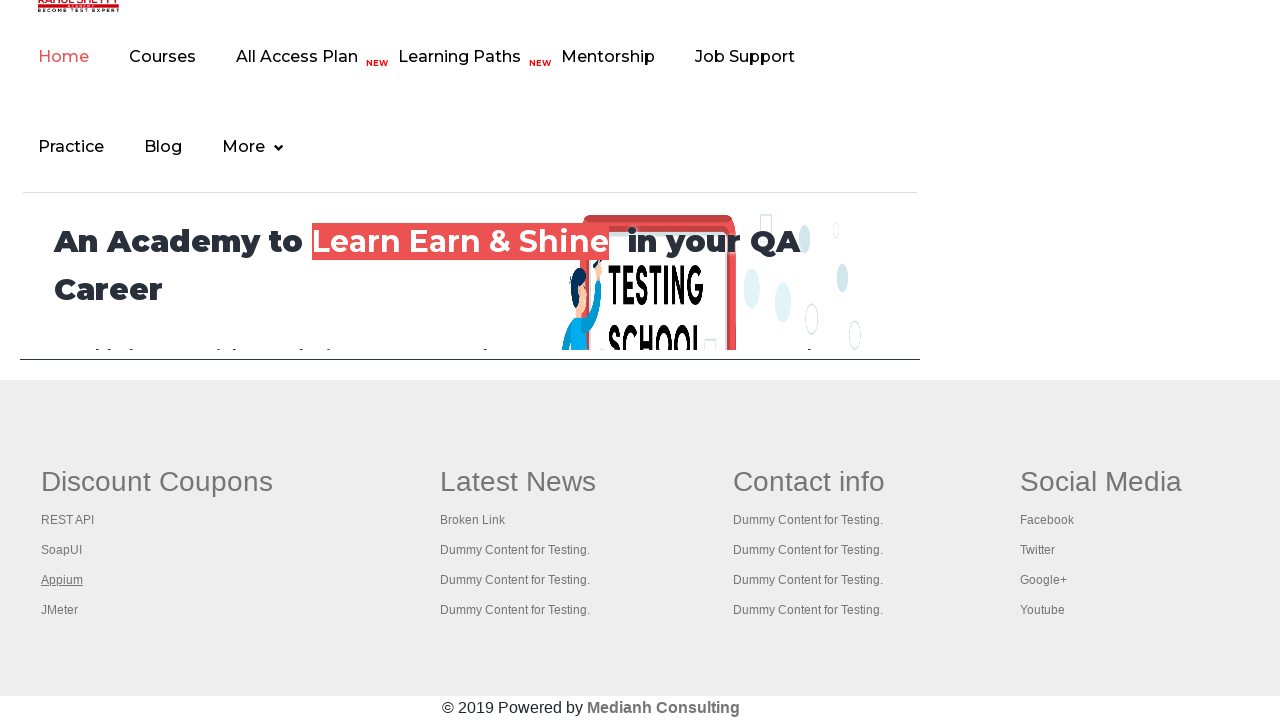

Waited 2 seconds for new tab to load
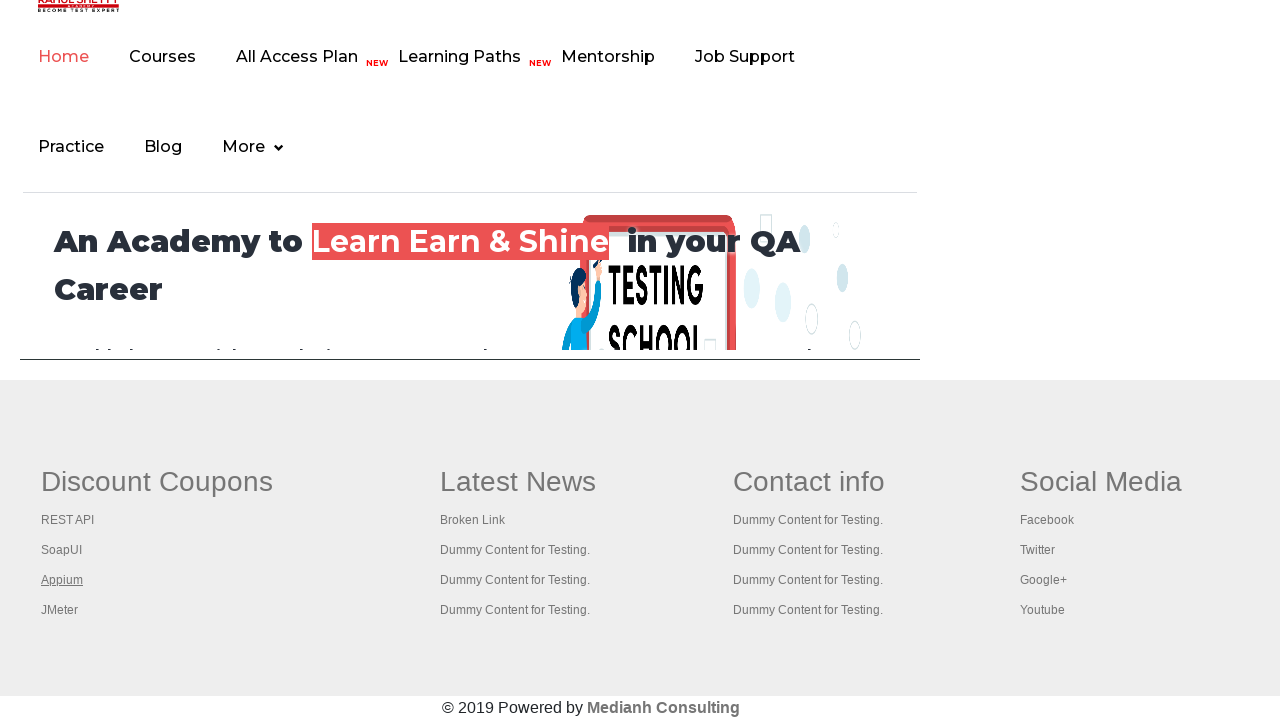

Clicked footer link 4 with Ctrl modifier to open in new tab at (60, 610) on #gf-BIG >> xpath=//table/tbody/tr/td[1]/ul >> a >> nth=4
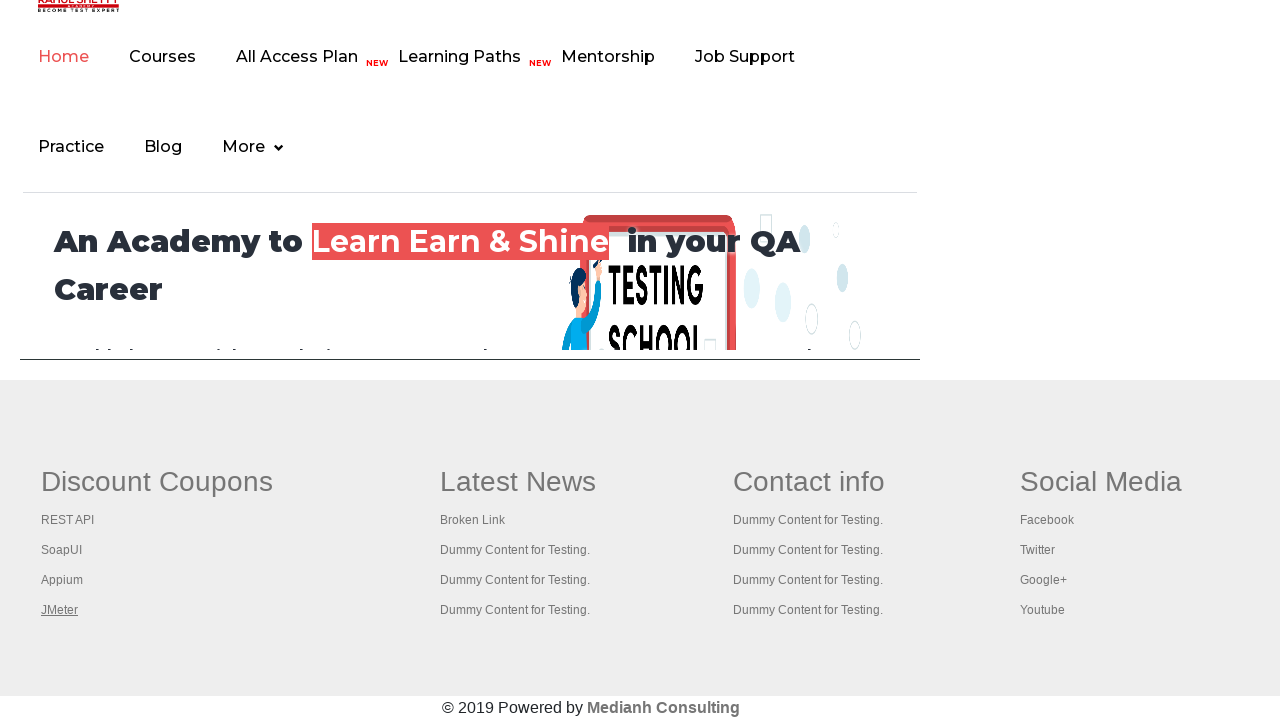

Waited 2 seconds for new tab to load
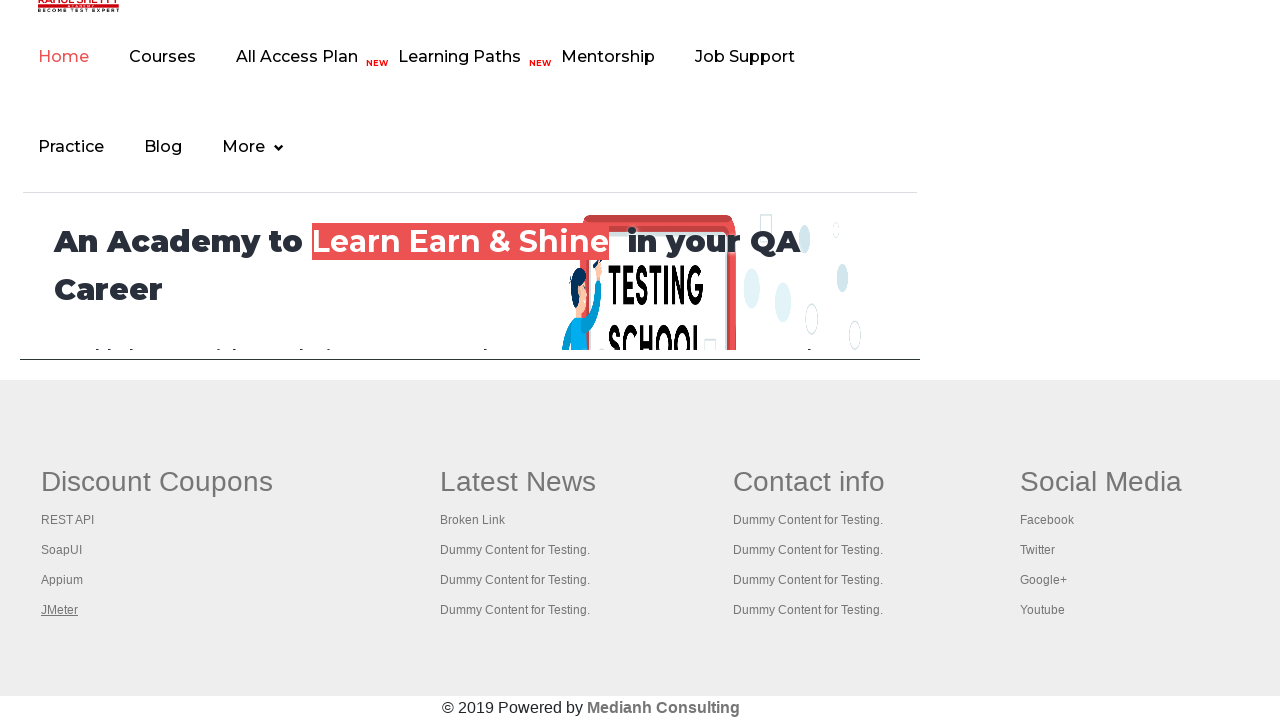

Retrieved all open pages/tabs - total count: 5
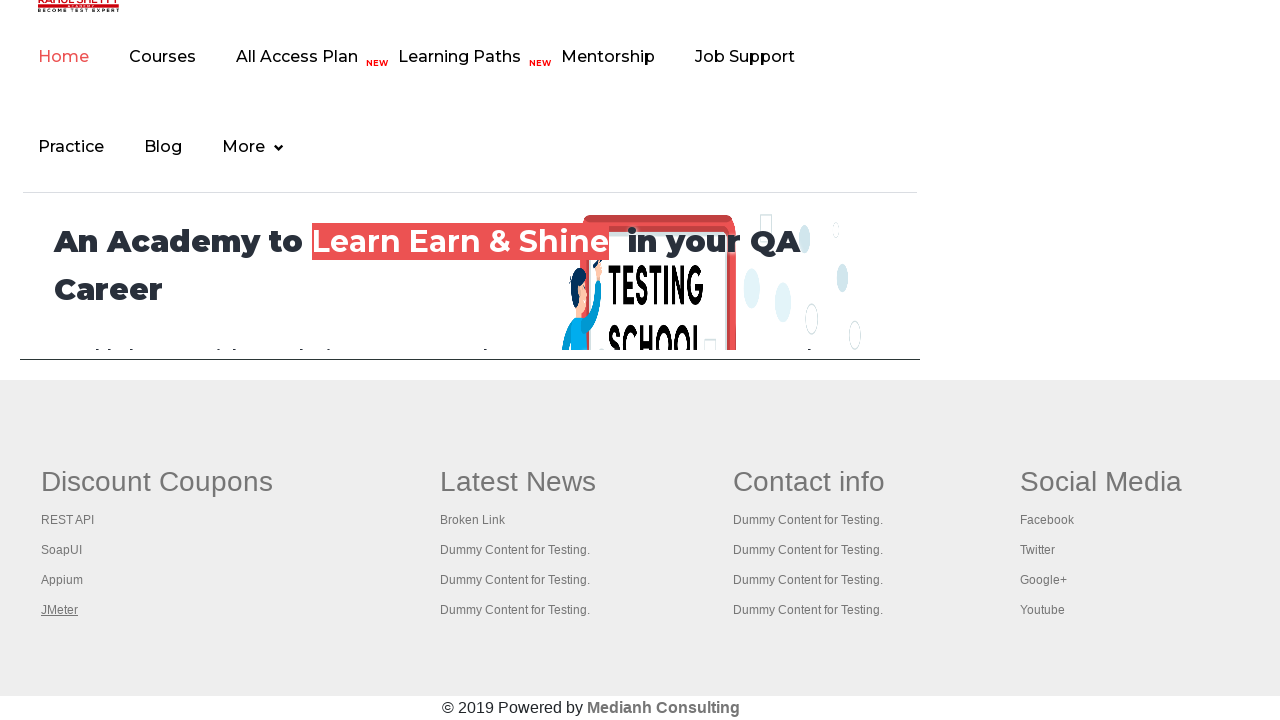

Brought page/tab to front
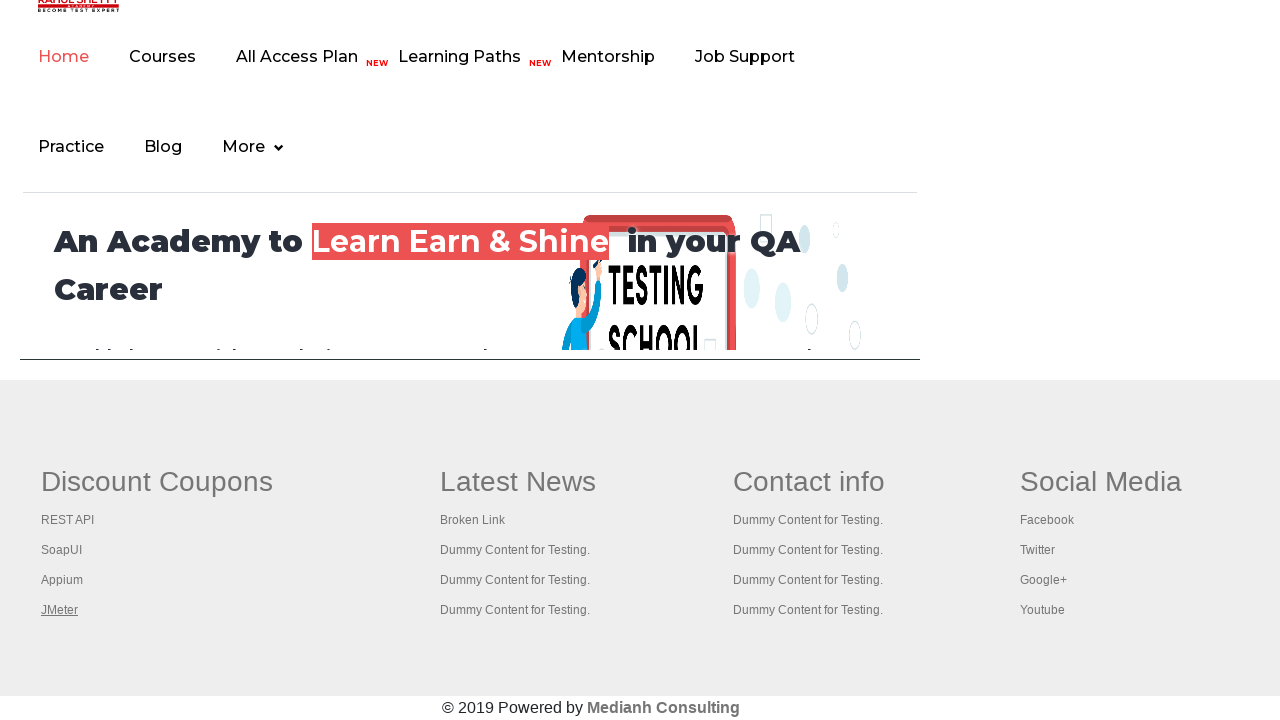

Page loaded (domcontentloaded state reached)
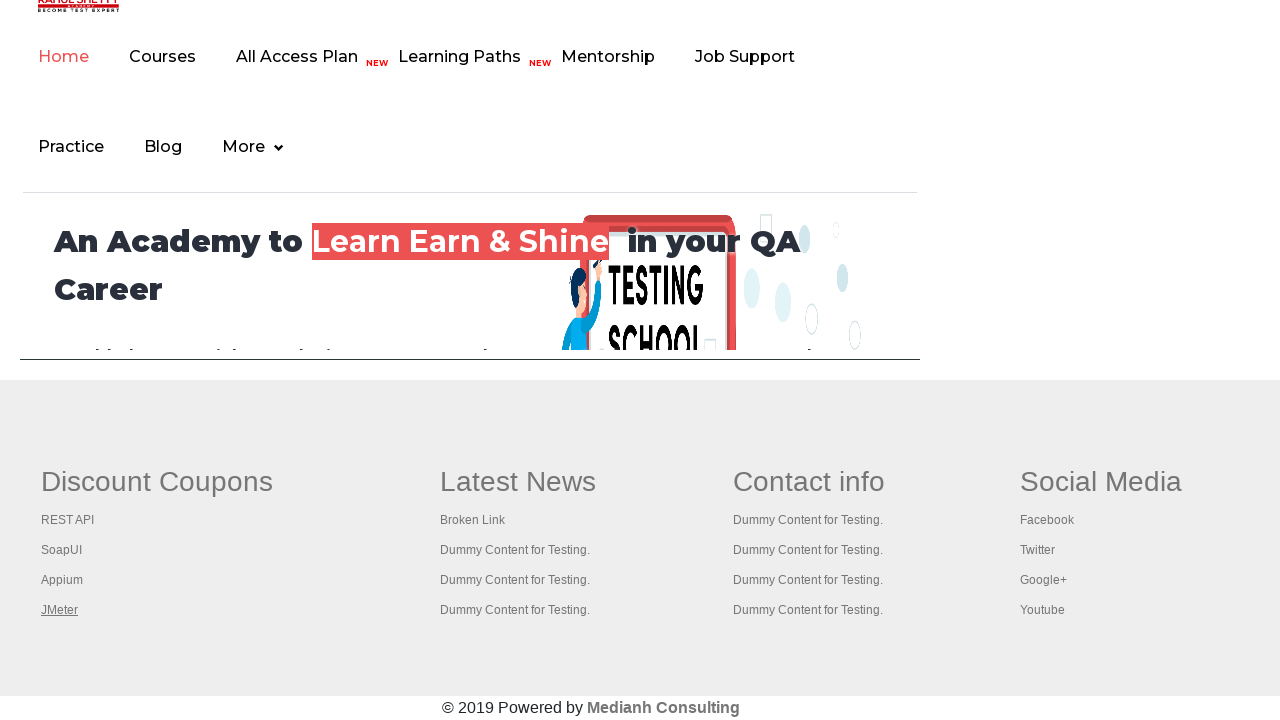

Brought page/tab to front
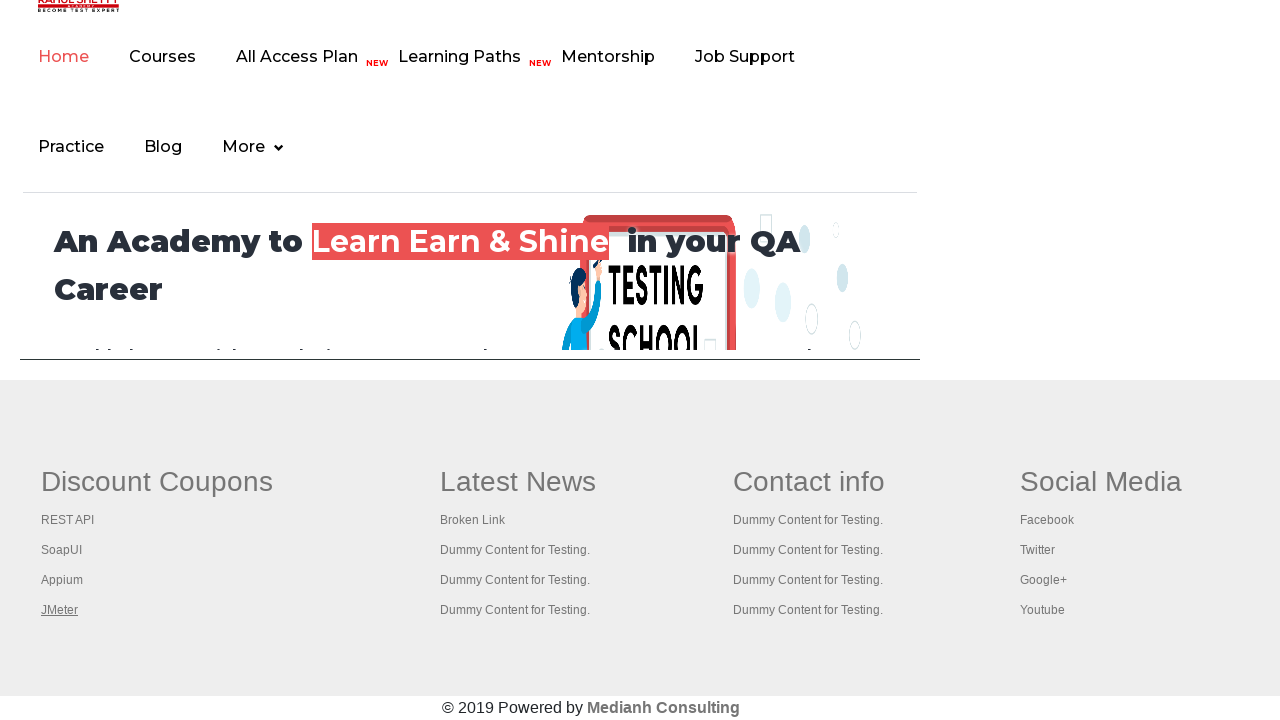

Page loaded (domcontentloaded state reached)
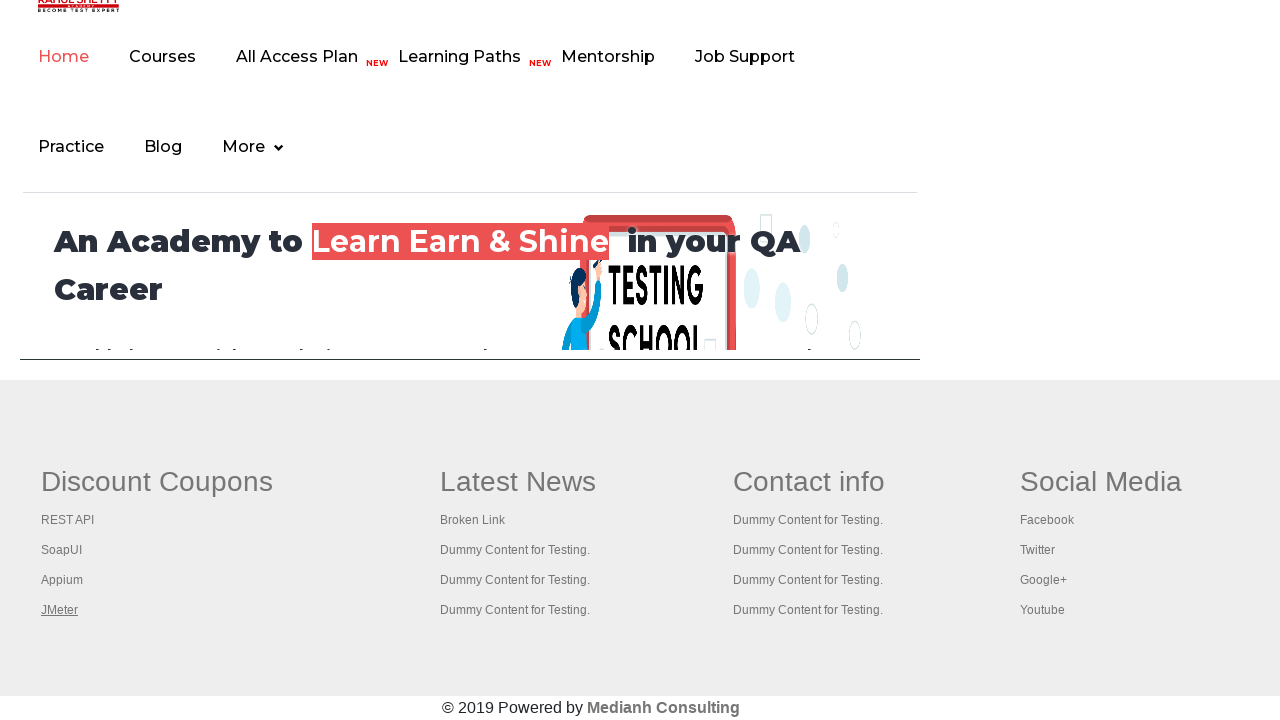

Brought page/tab to front
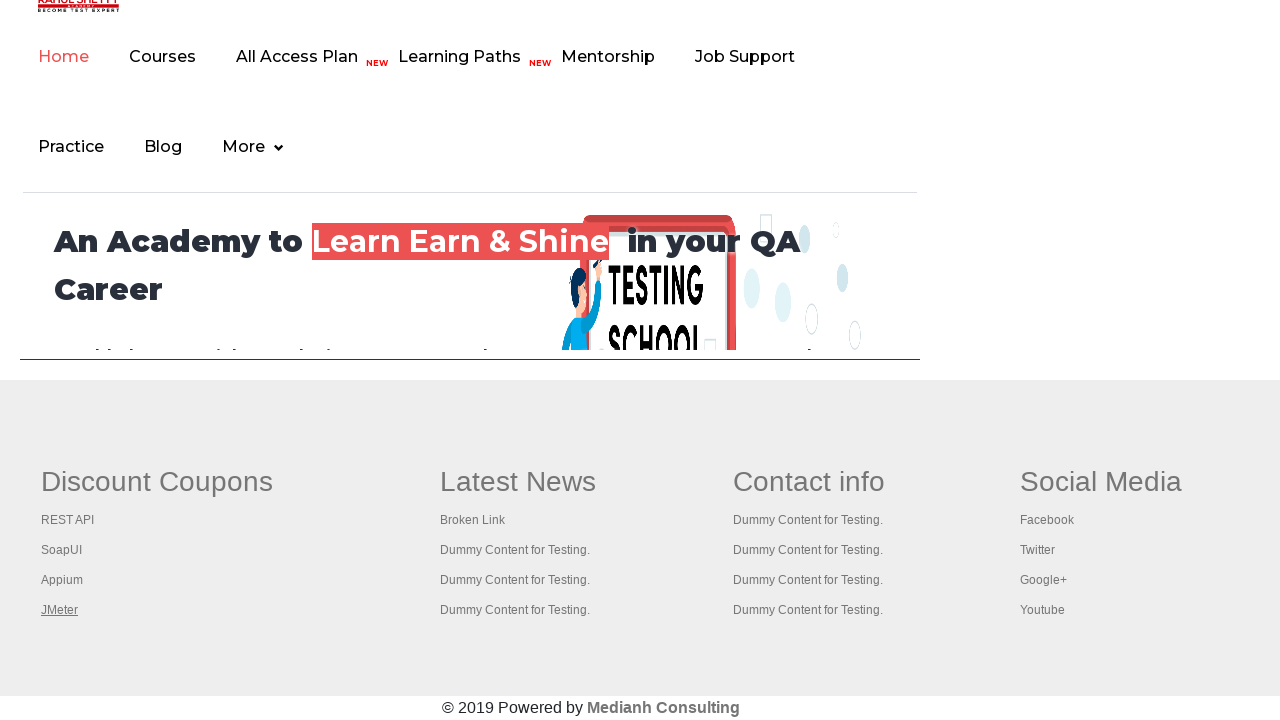

Page loaded (domcontentloaded state reached)
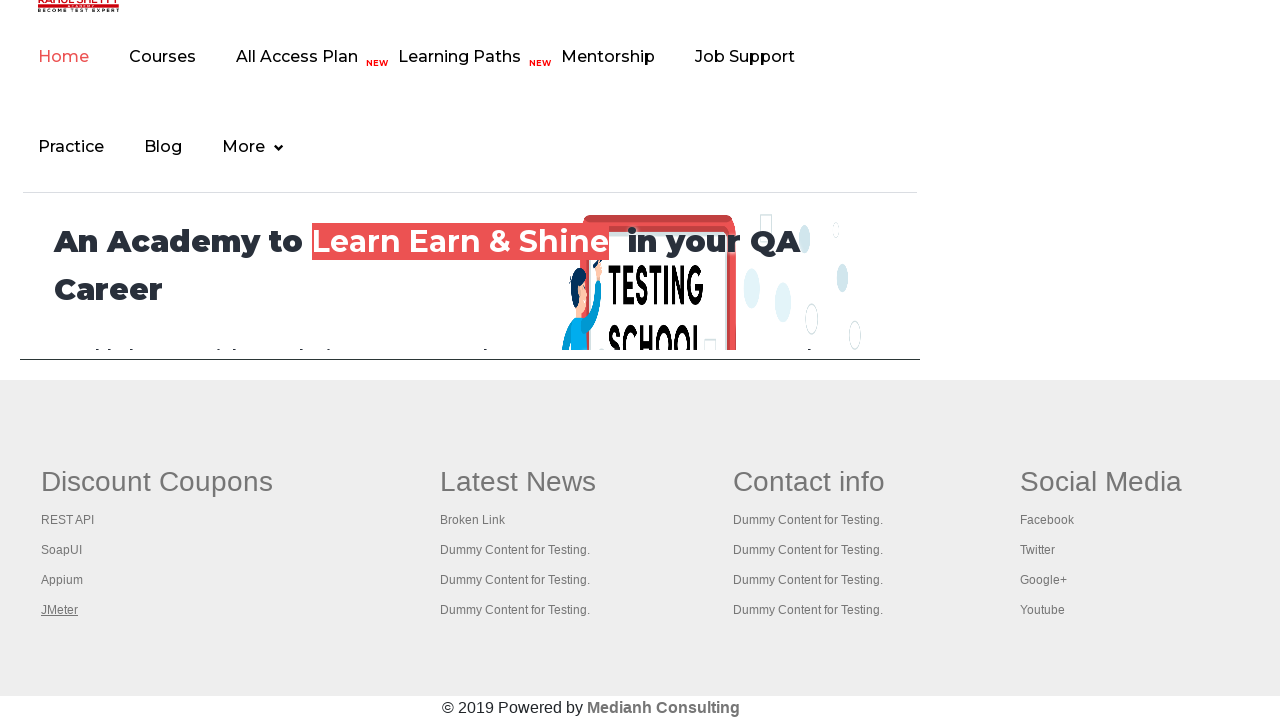

Brought page/tab to front
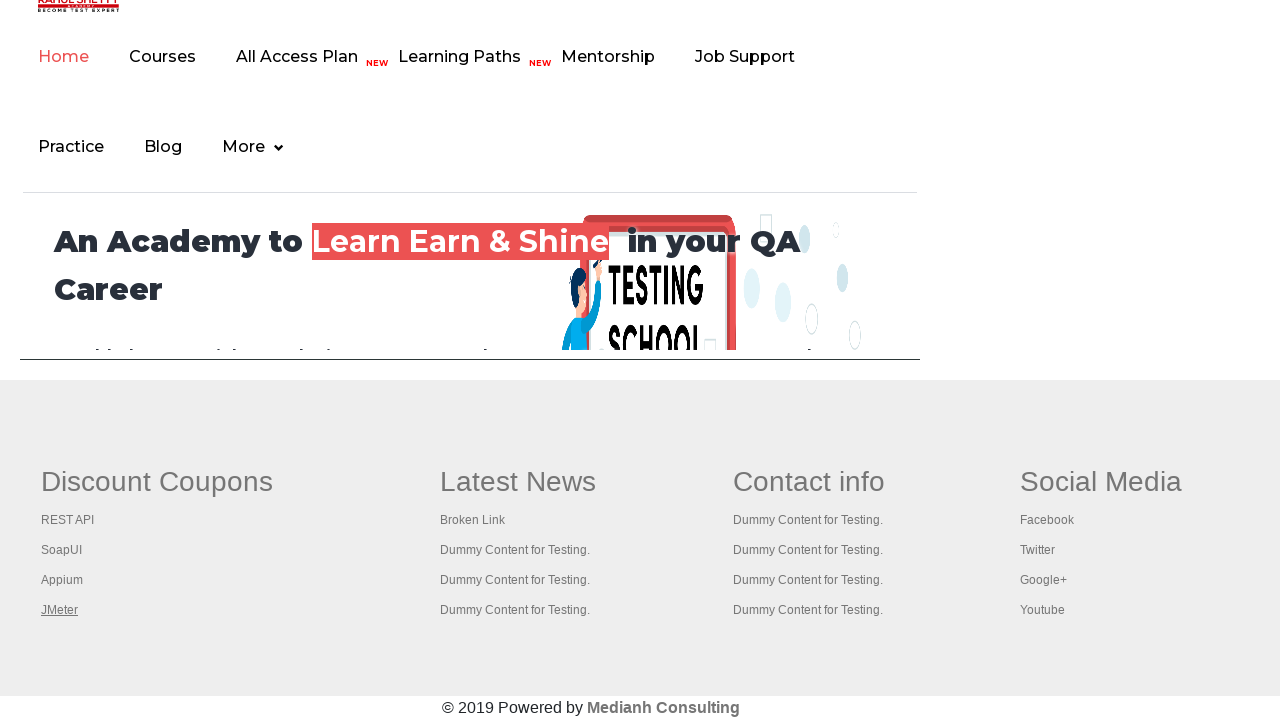

Page loaded (domcontentloaded state reached)
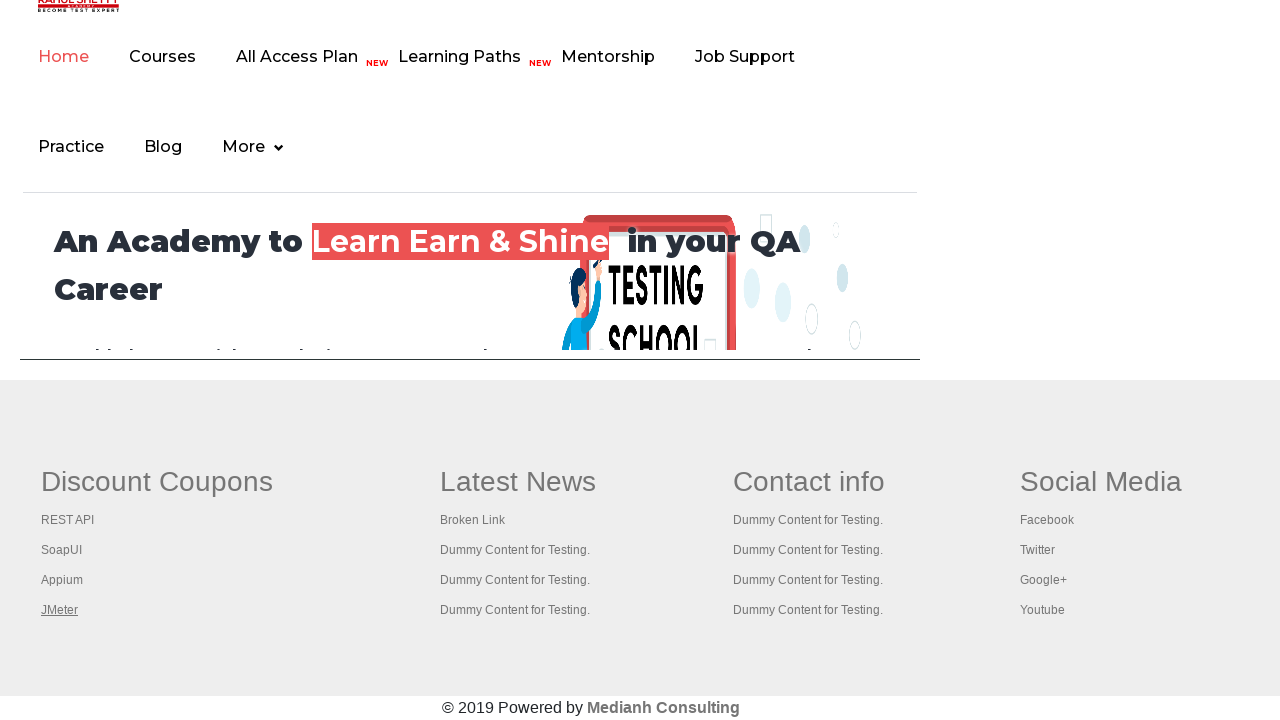

Brought page/tab to front
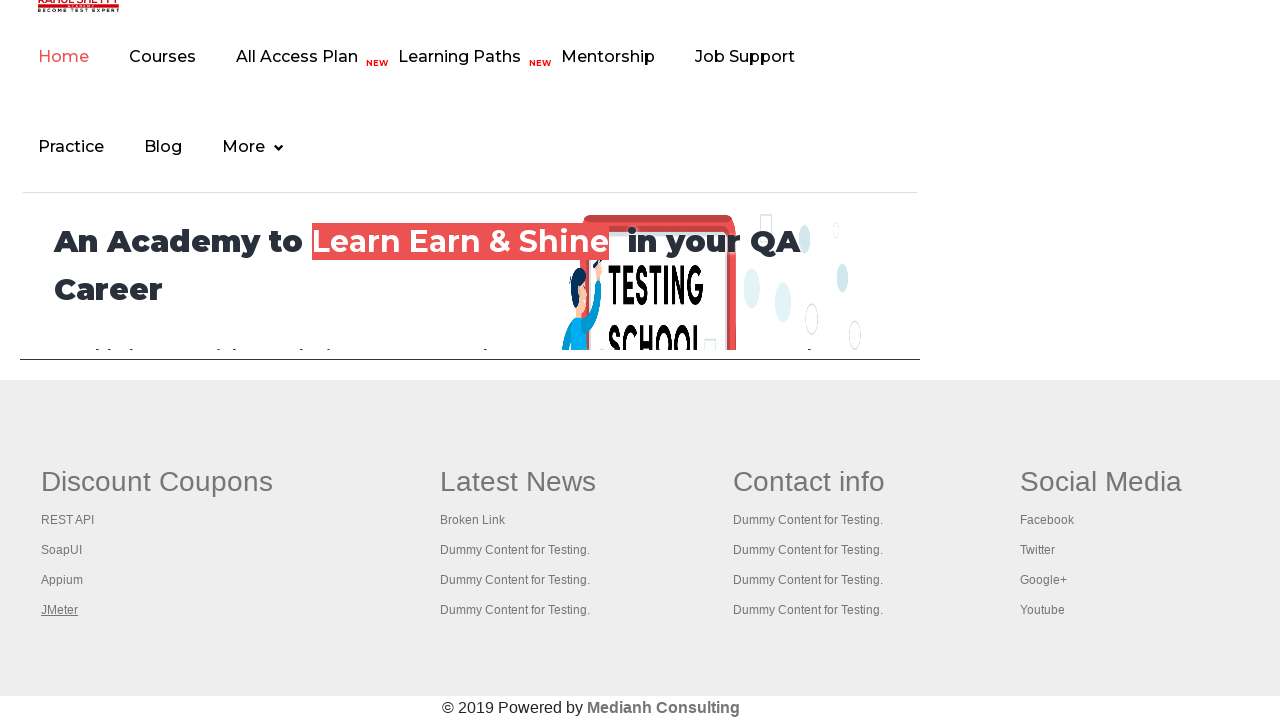

Page loaded (domcontentloaded state reached)
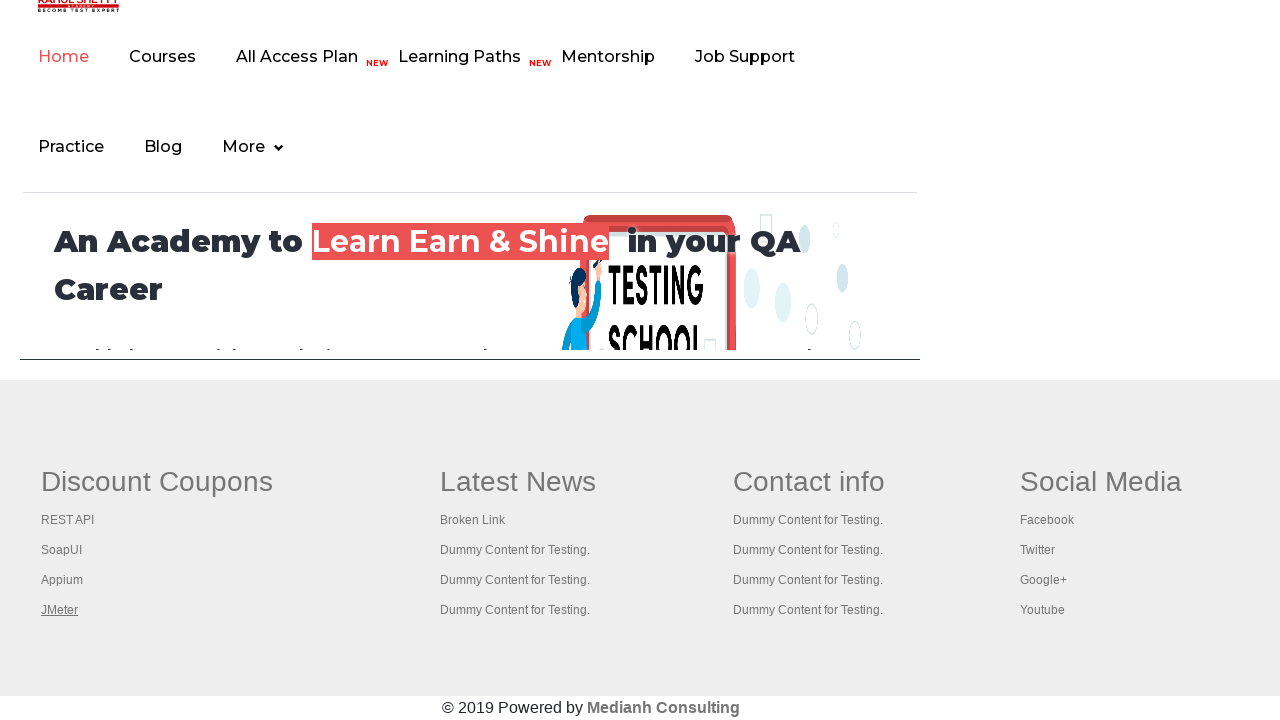

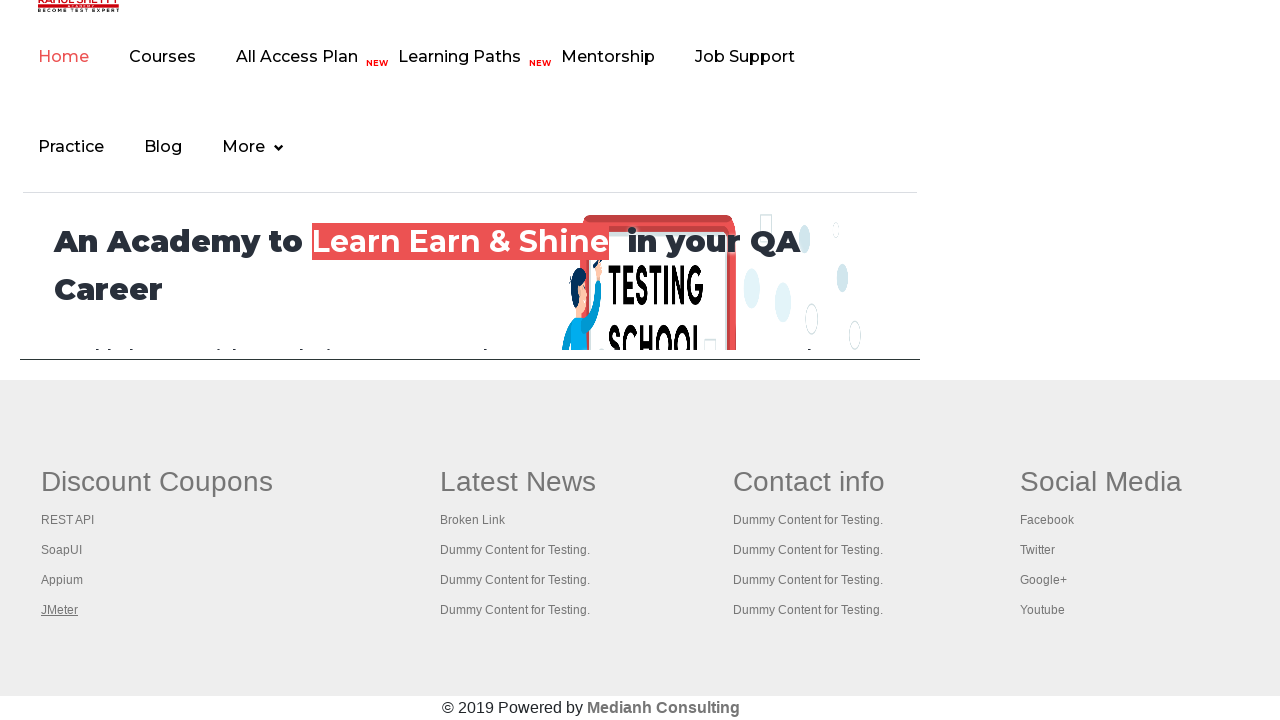